Tests double-click functionality on a button and verifies the resulting message

Starting URL: https://demoqa.com/buttons

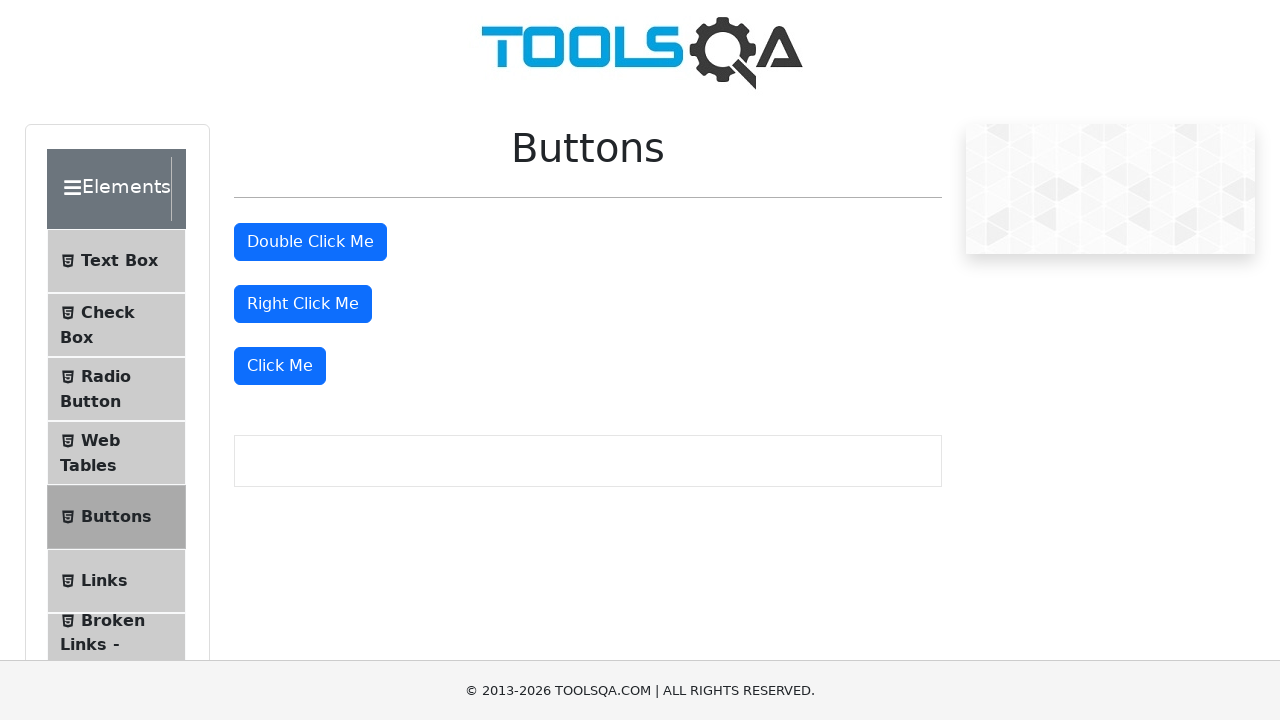

Located the double-click button element
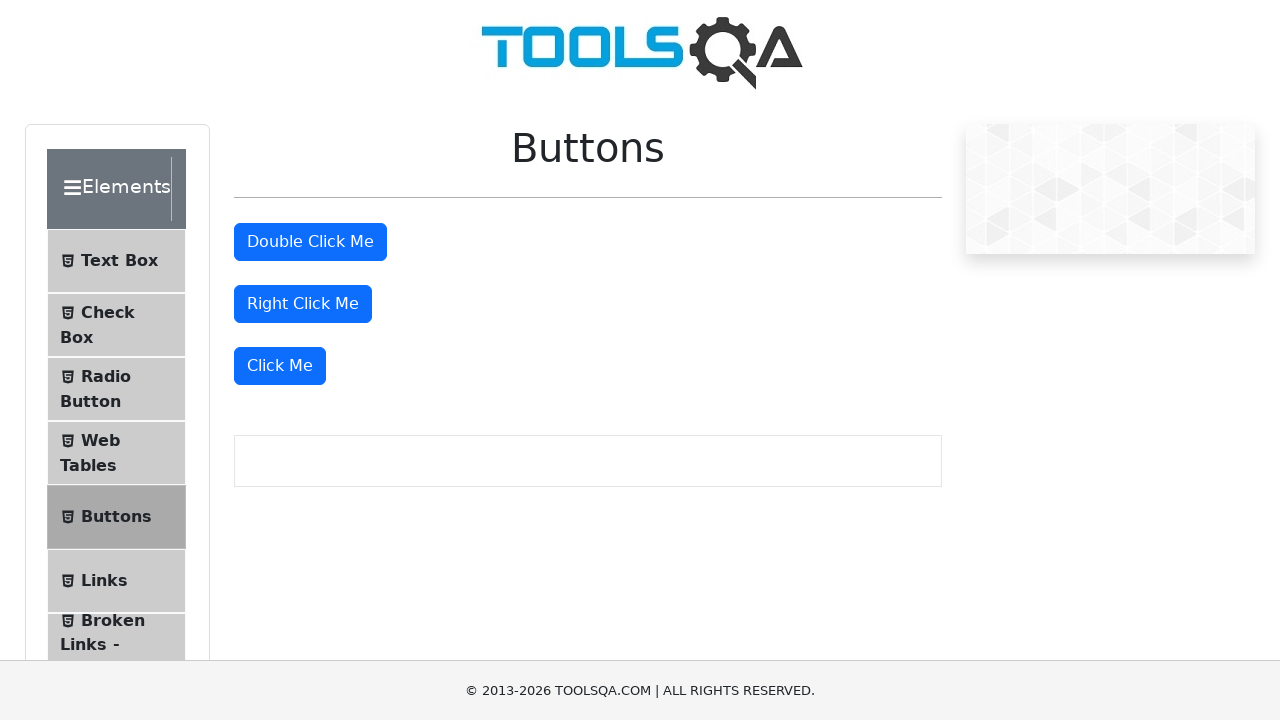

Performed double-click action on the button at (310, 242) on #doubleClickBtn
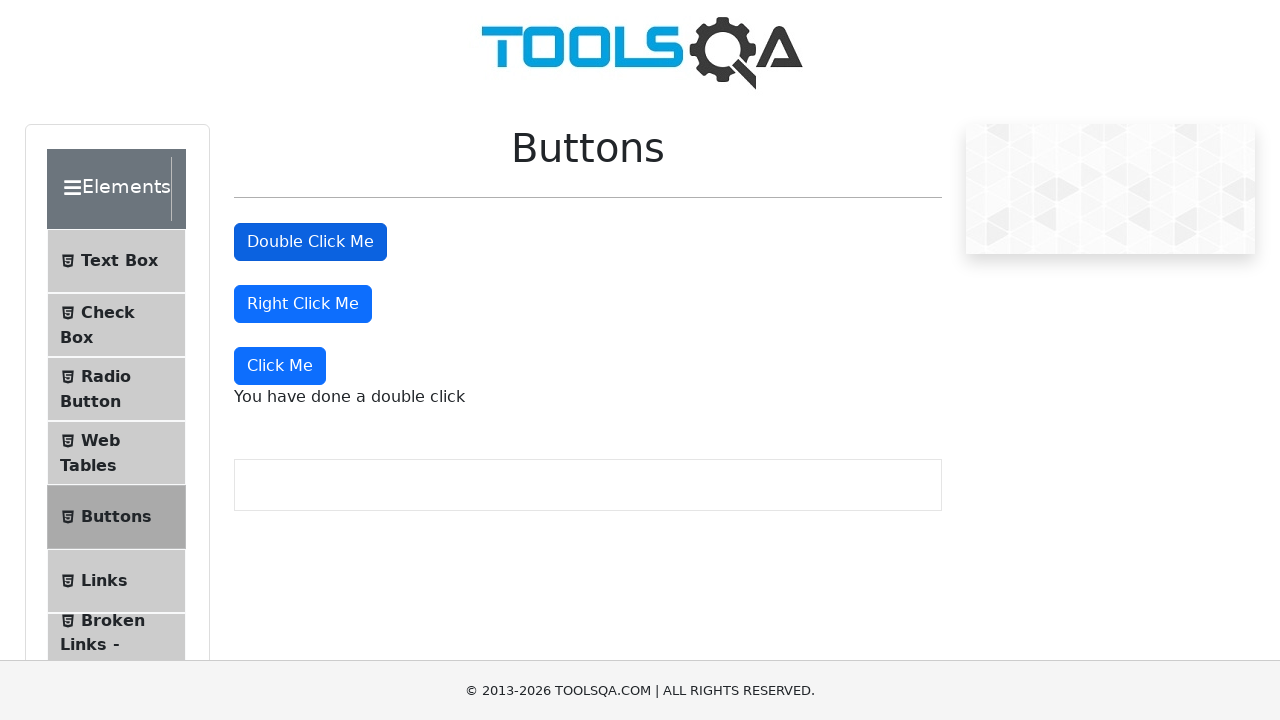

Waited for double-click message to appear
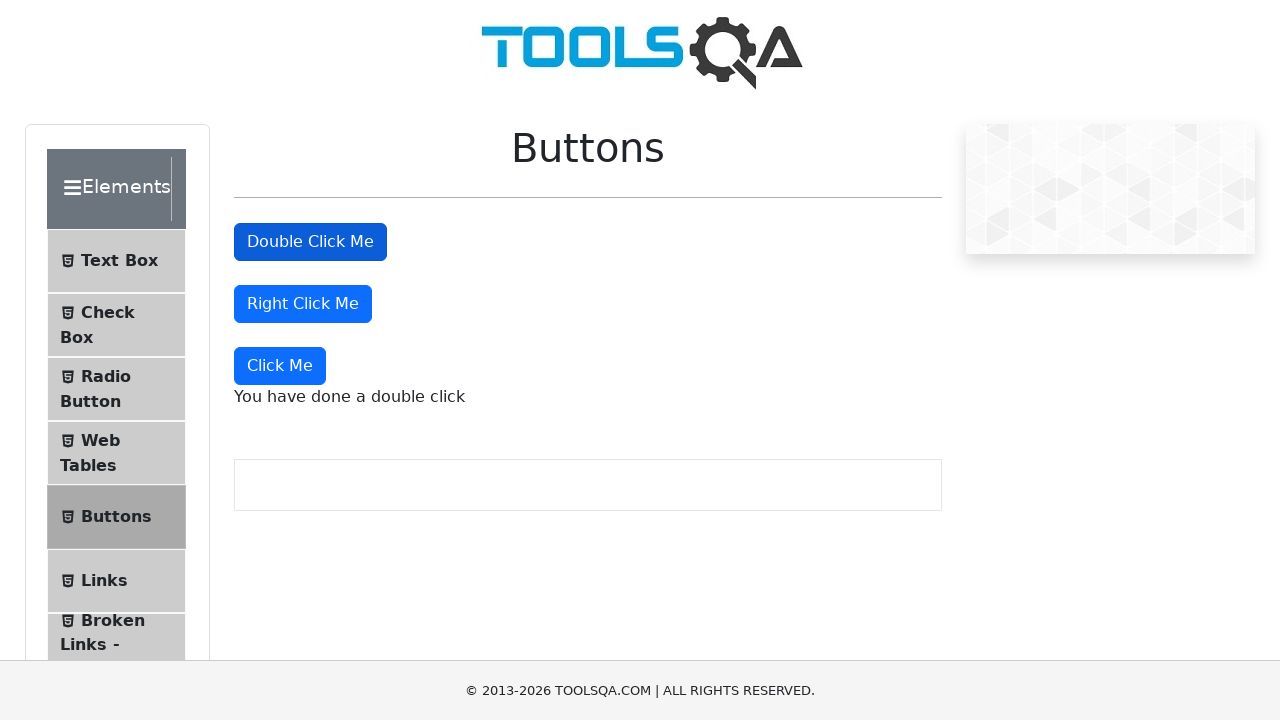

Retrieved the double-click message text
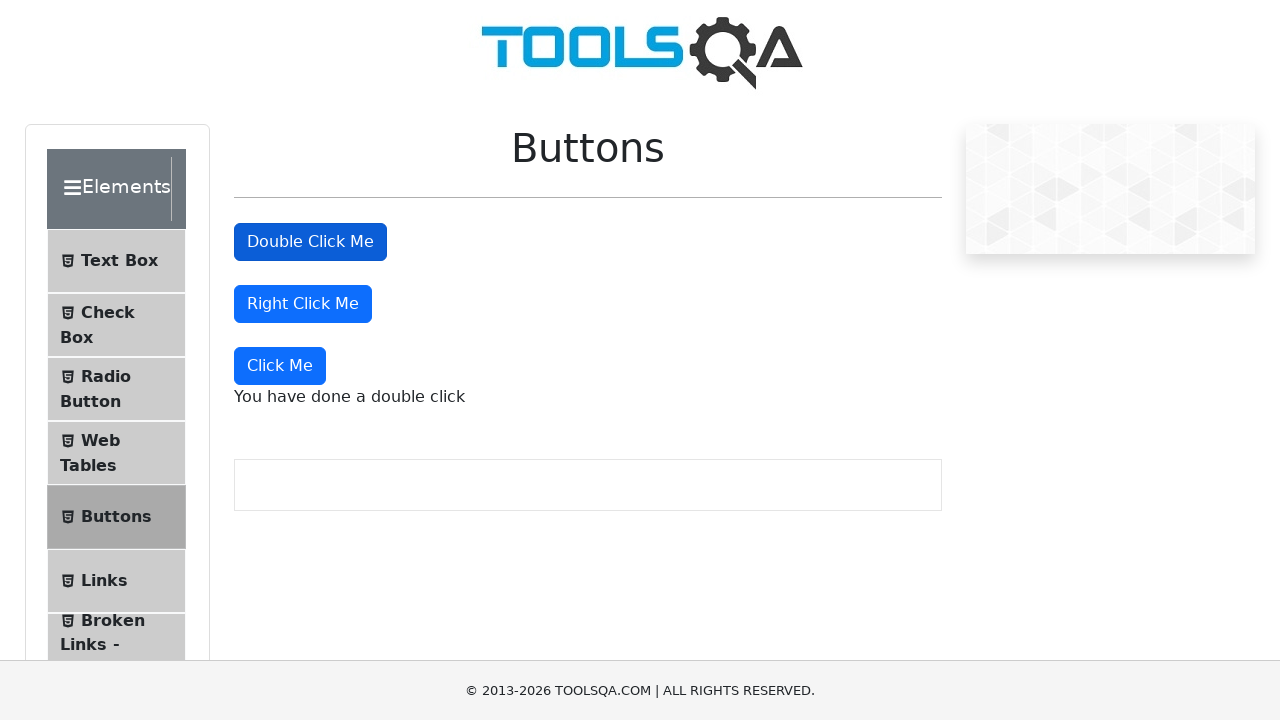

Verified message text matches expected value: 'You have done a double click'
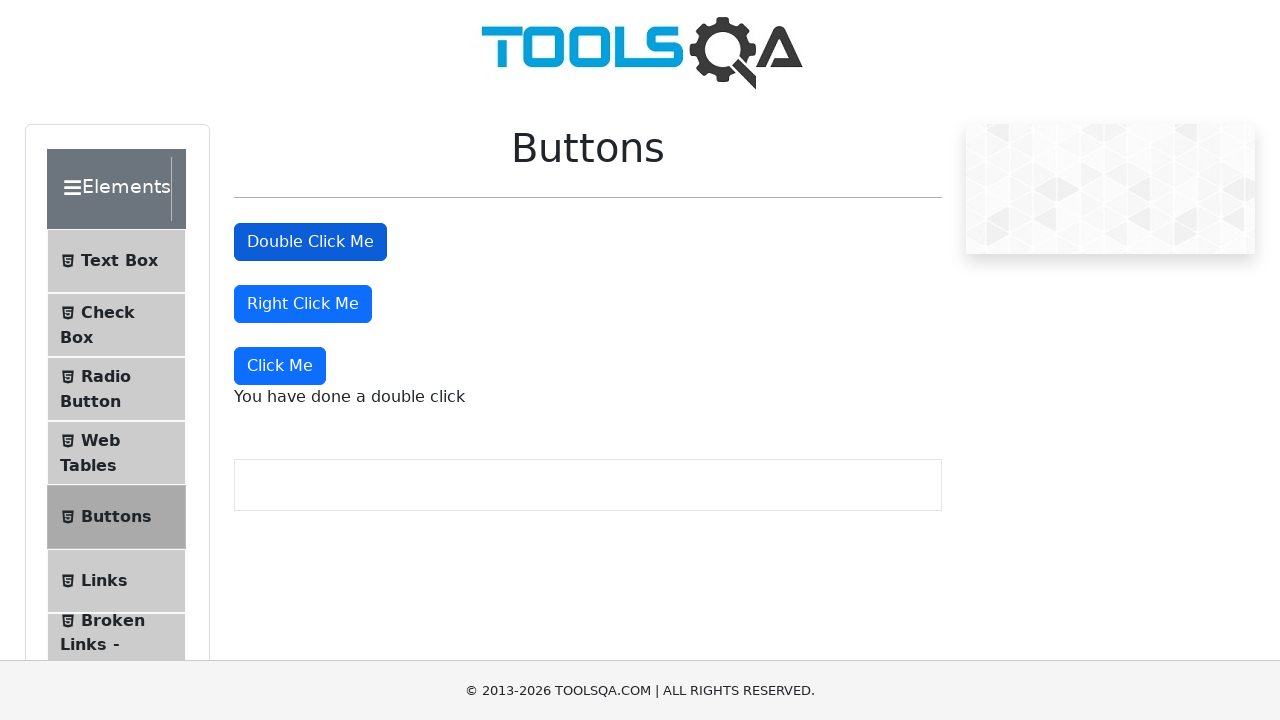

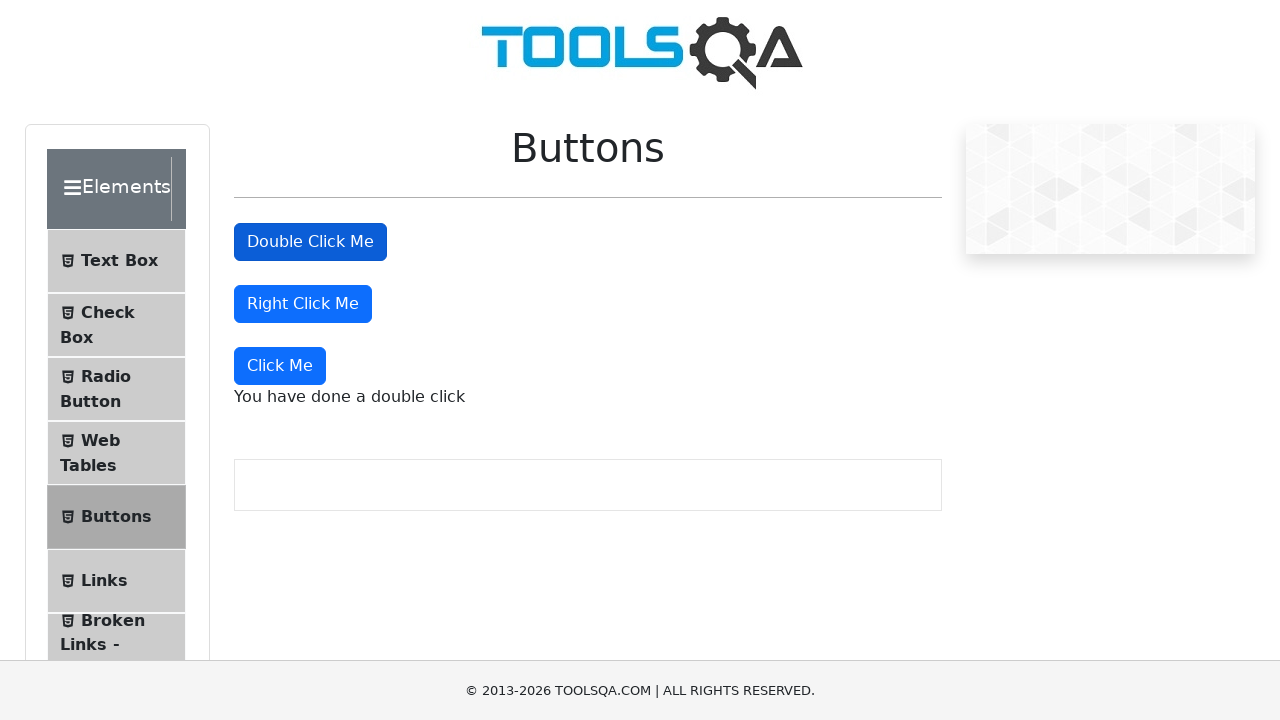